Tests checkbox functionality by verifying initial states and toggling checkbox selections

Starting URL: http://practice.cydeo.com/checkboxes

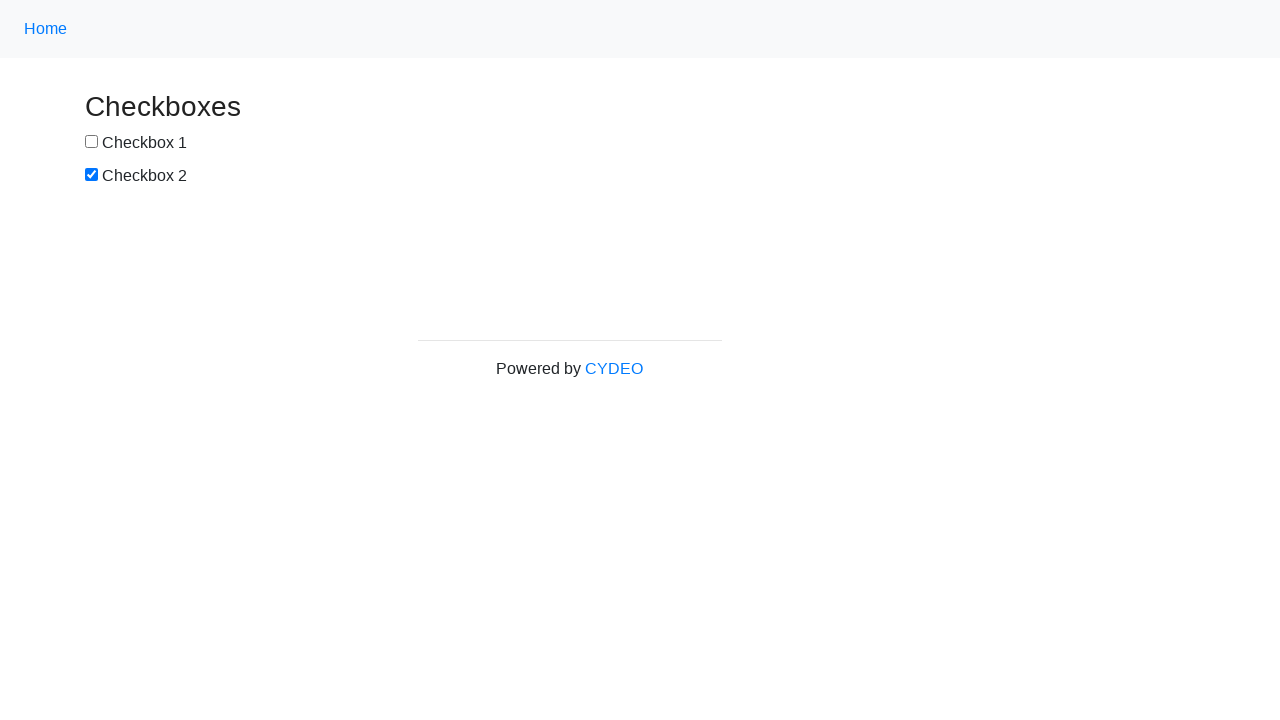

Located checkbox1 element
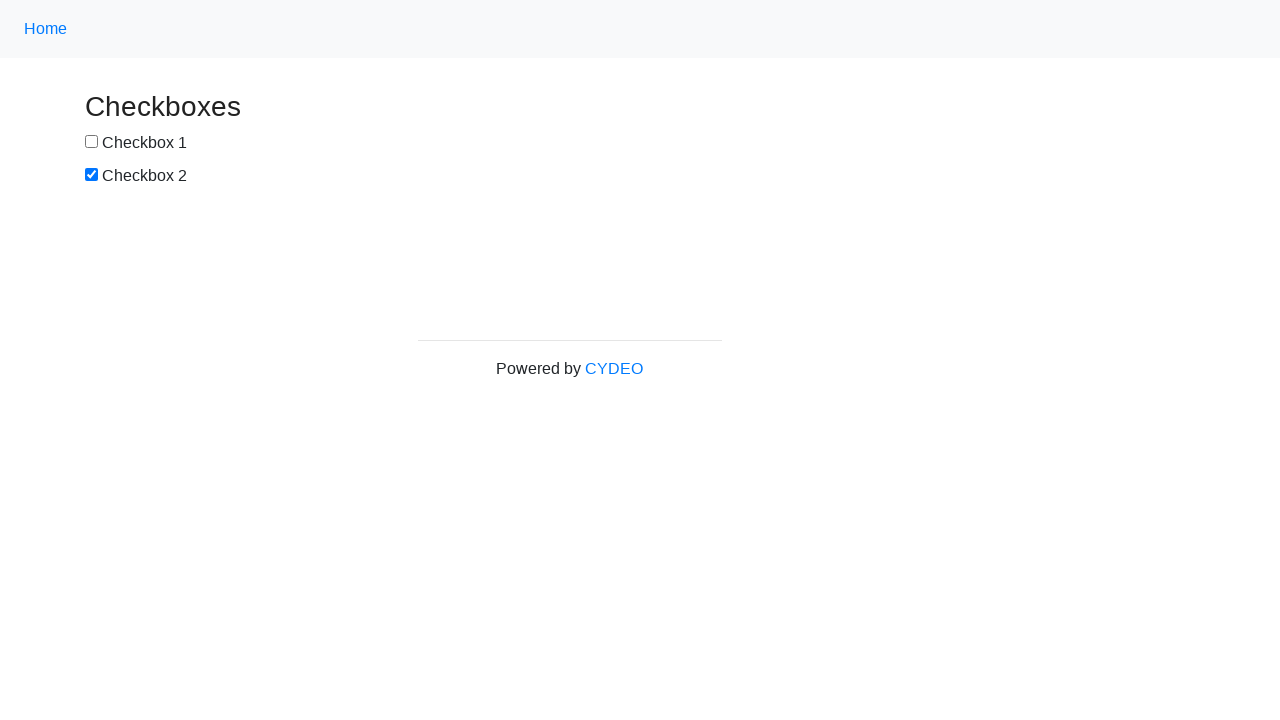

Located checkbox2 element
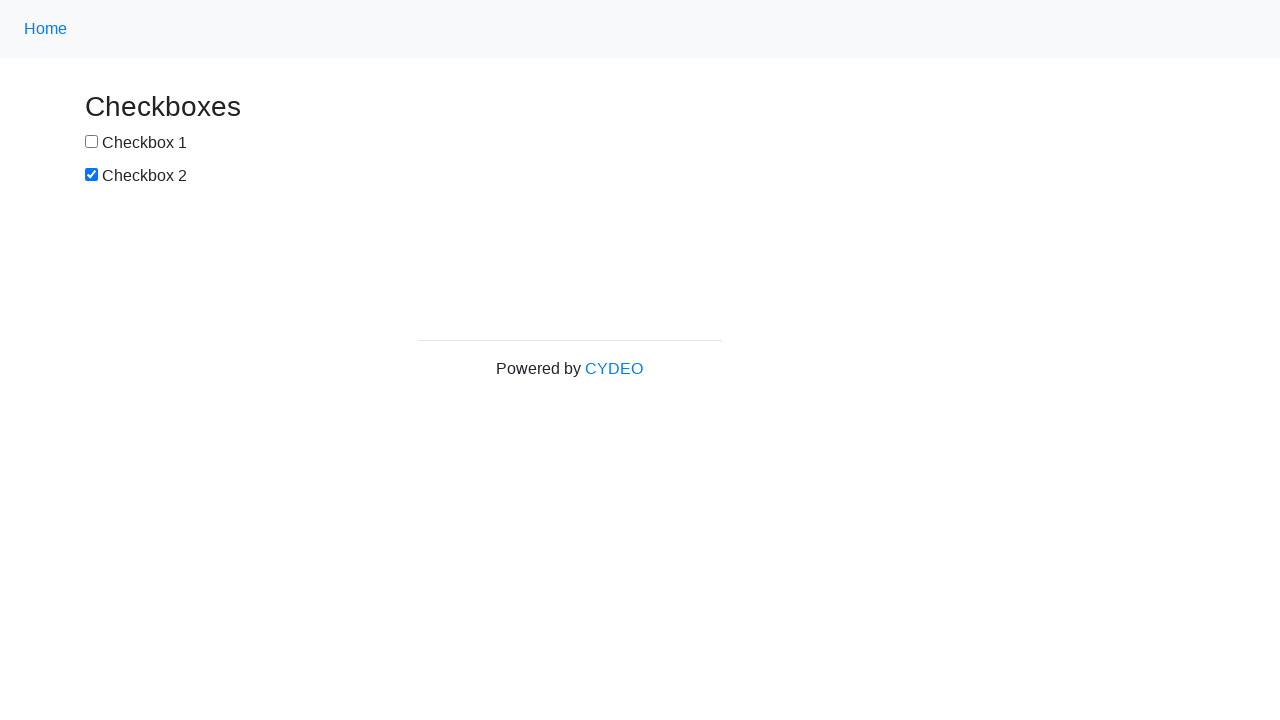

Verified checkbox1 is unchecked by default
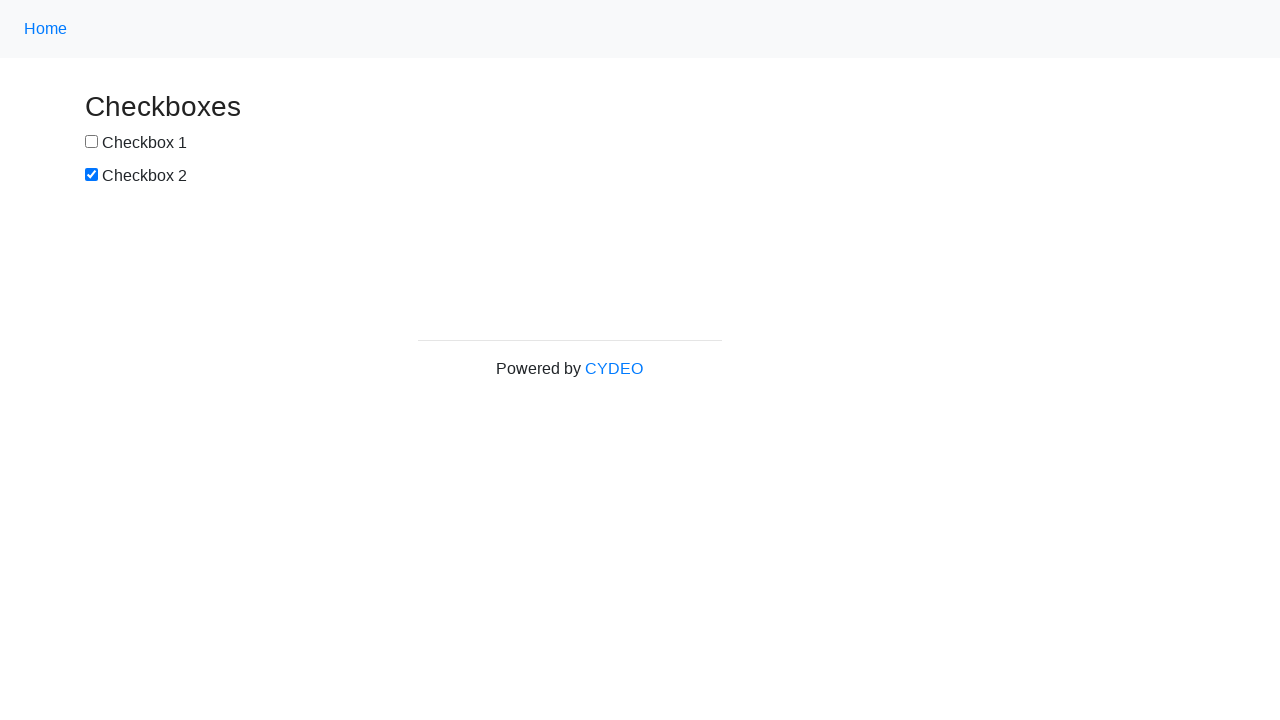

Verified checkbox2 is checked by default
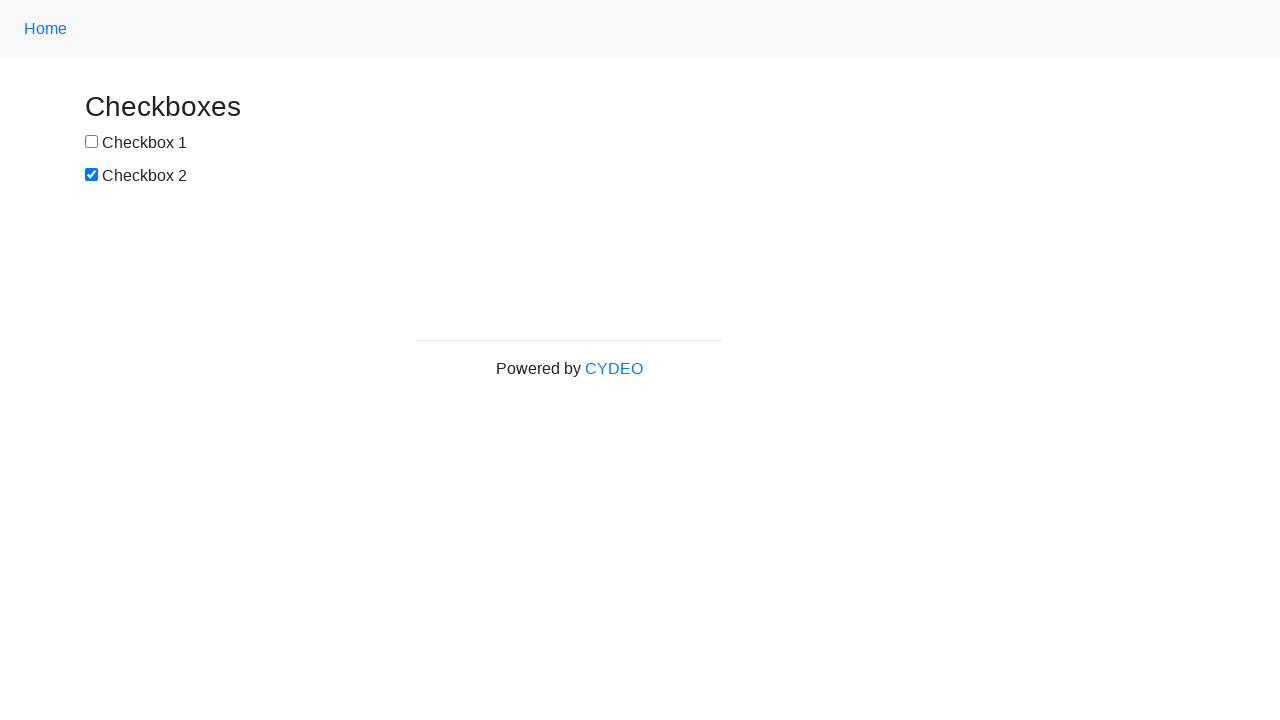

Clicked checkbox1 to select it at (92, 142) on xpath=//input[@name='checkbox1']
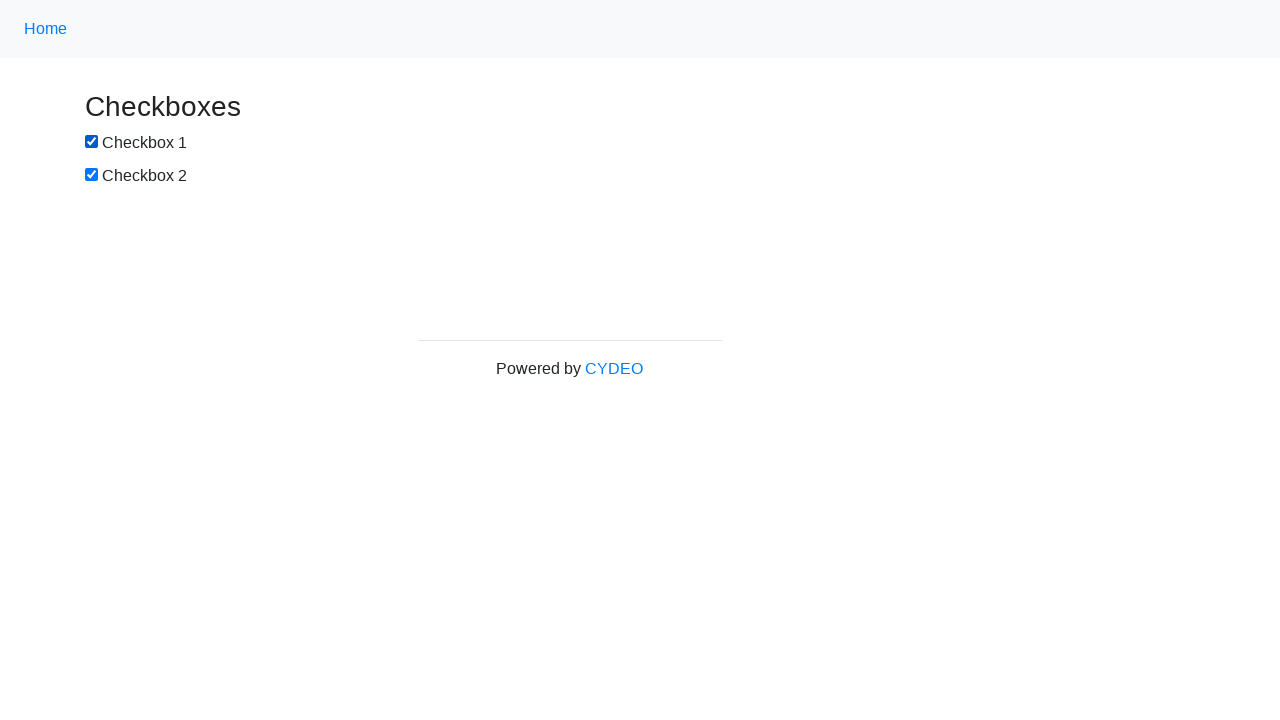

Clicked checkbox2 to deselect it at (92, 175) on xpath=//input[@name='checkbox2']
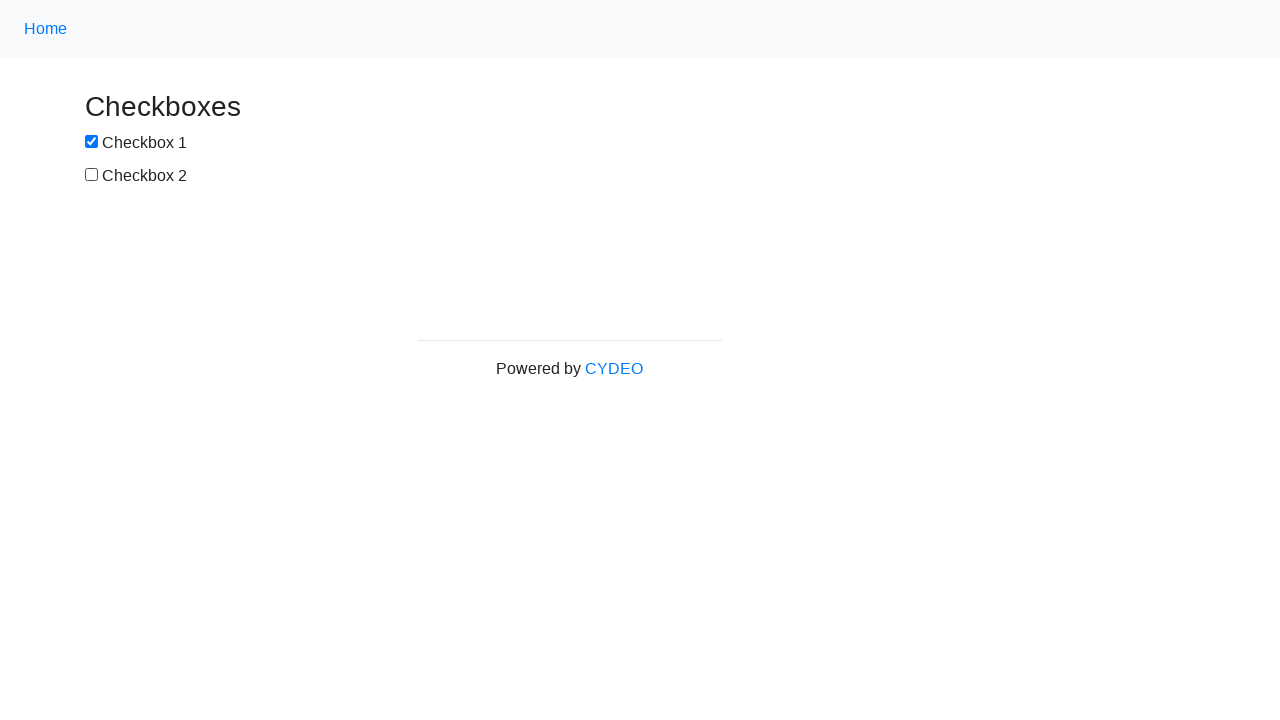

Verified checkbox1 is now checked
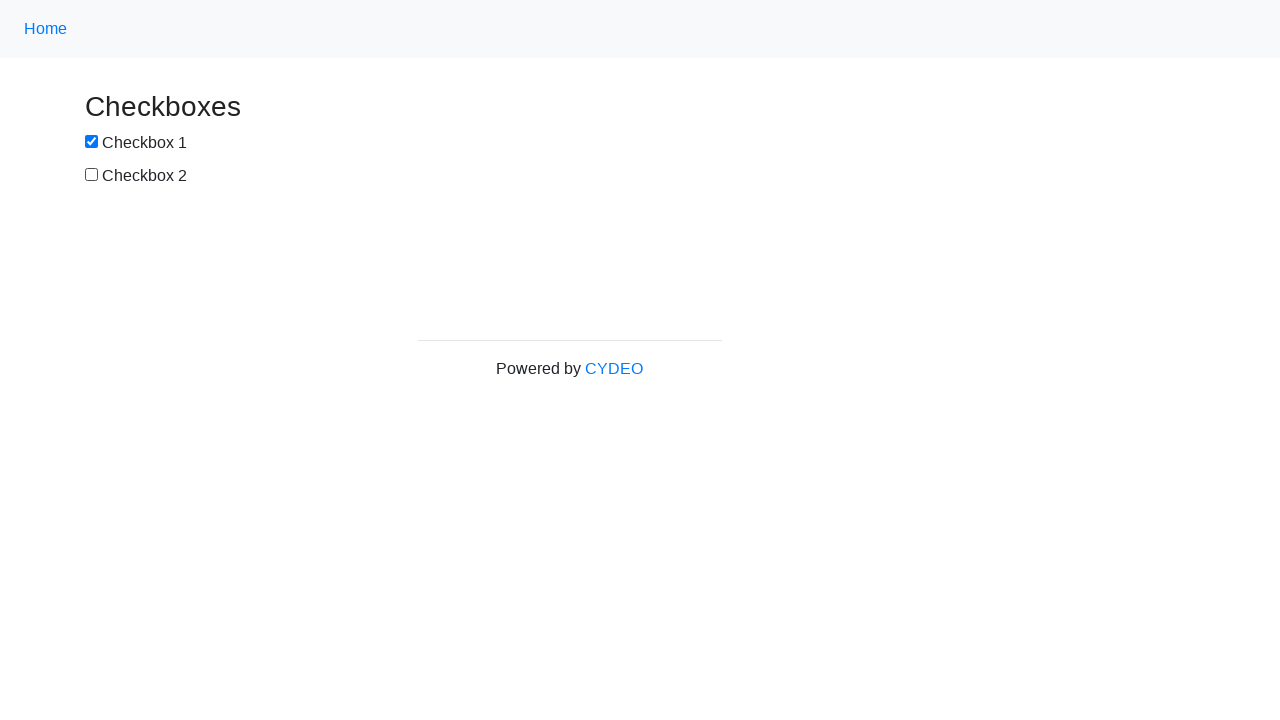

Verified checkbox2 is now unchecked
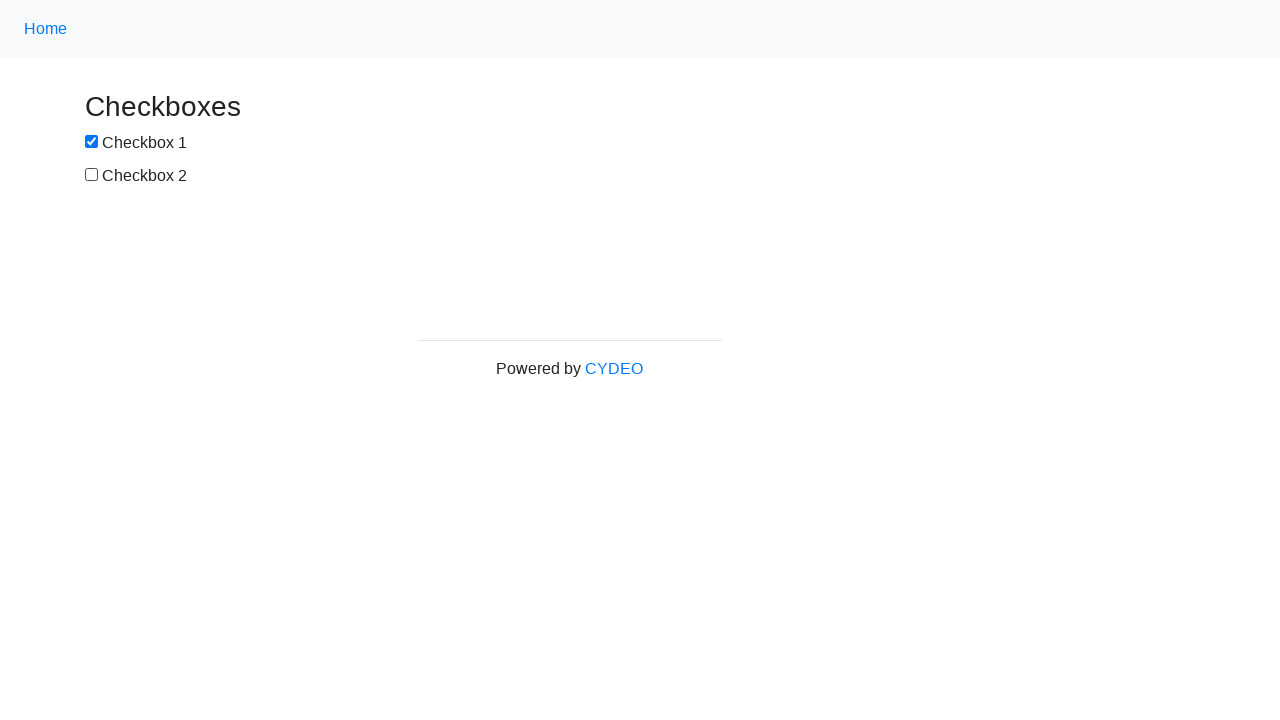

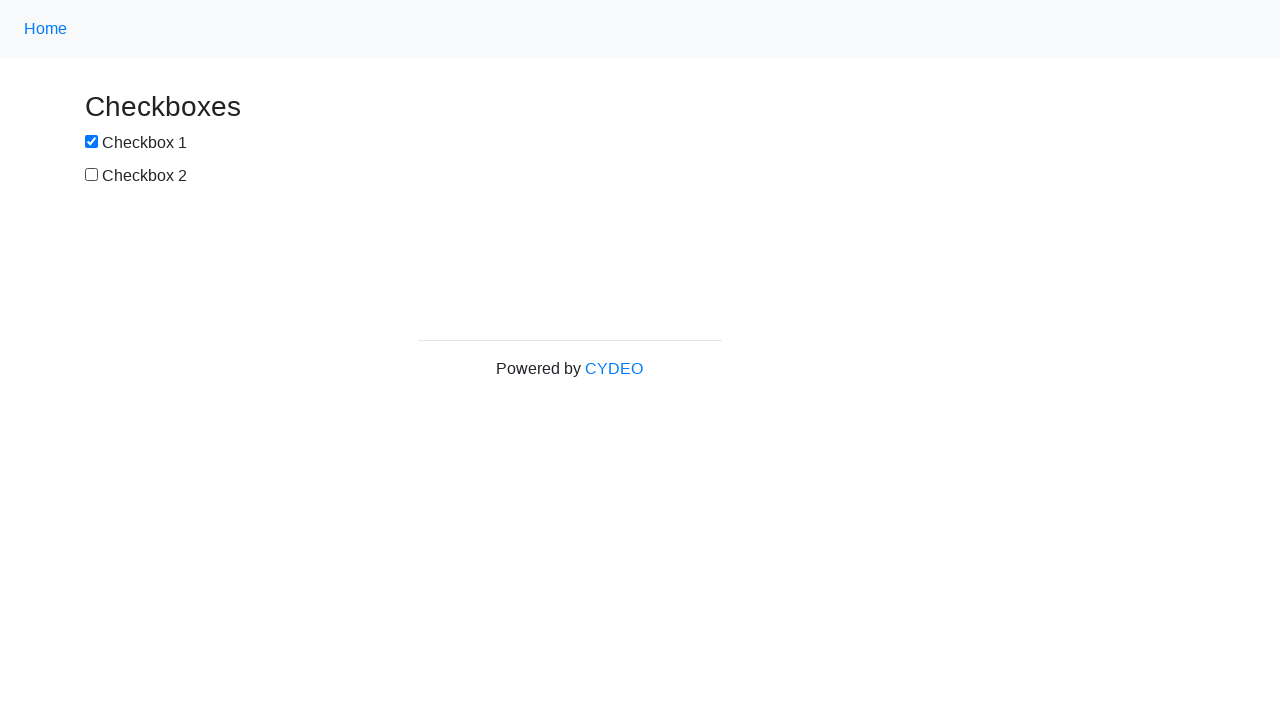